Tests checkbox functionality on a GWT showcase page by clicking on day-of-week checkboxes randomly until Friday is clicked three times

Starting URL: http://samples.gwtproject.org/samples/Showcase/Showcase.html#!CwCheckBox

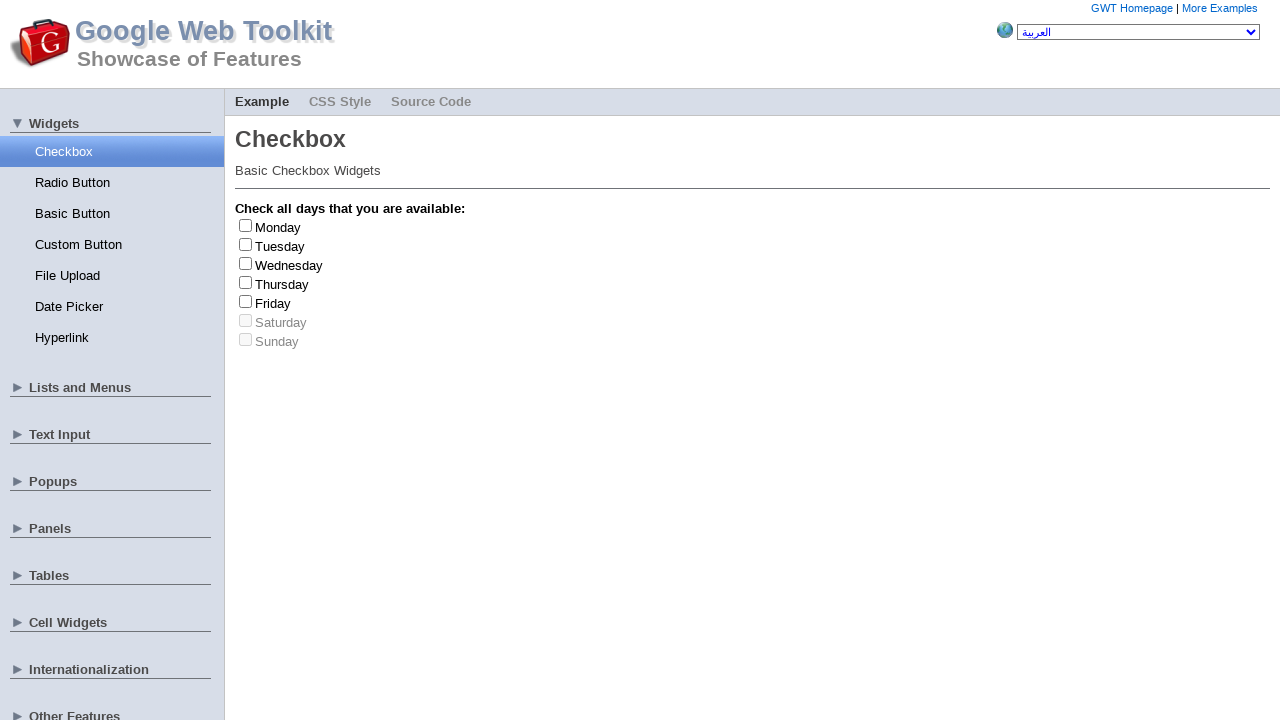

Waited for checkbox labels to load on GWT Showcase page
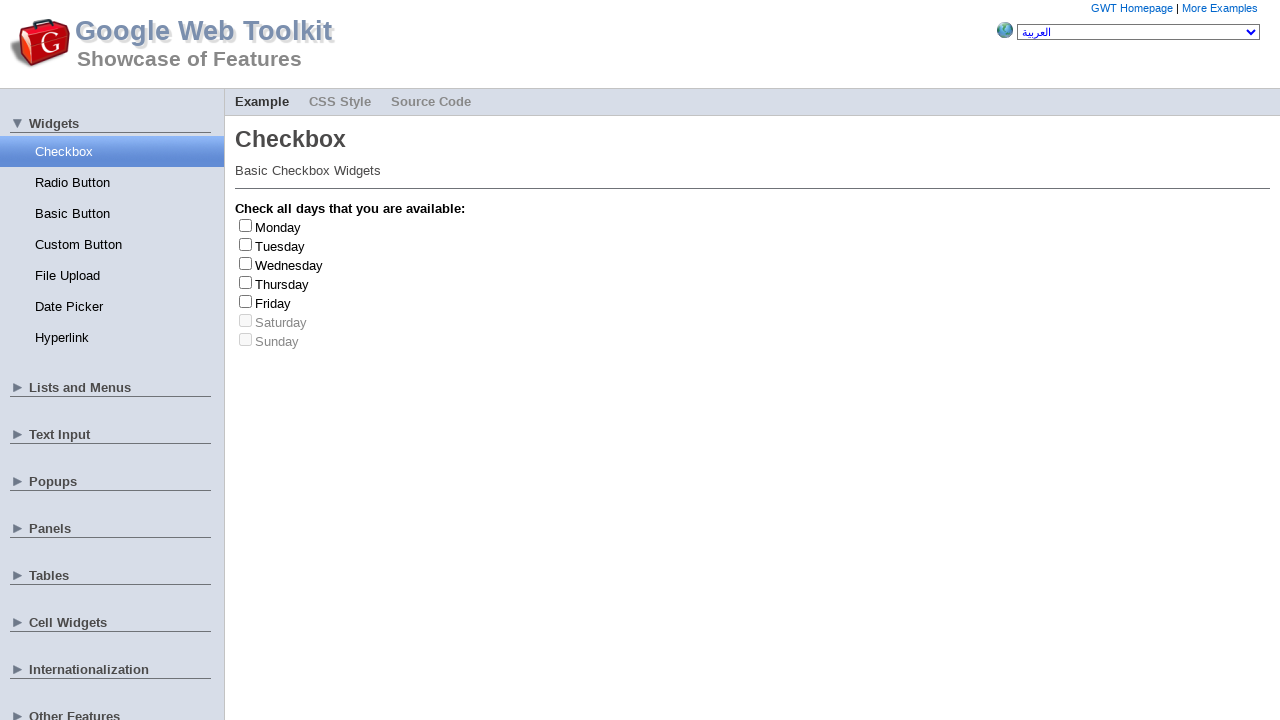

Clicked Monday checkbox (first time) at (278, 227) on label:has-text('Monday')
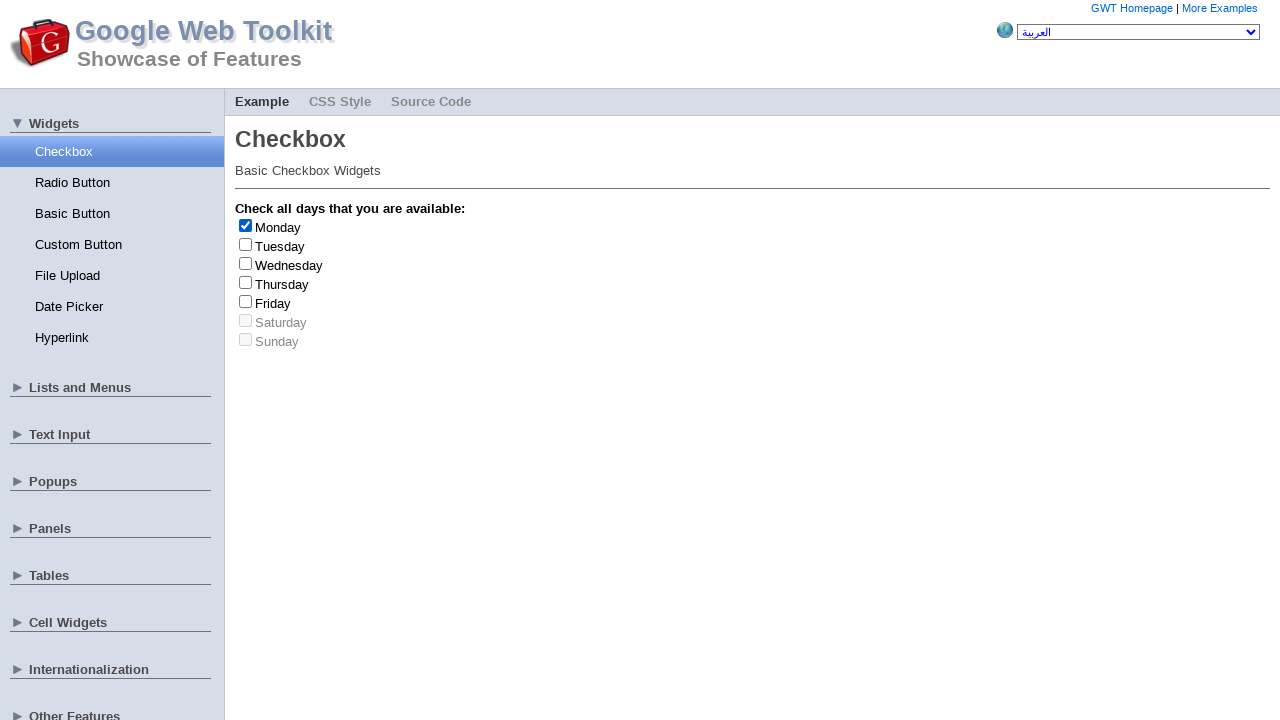

Clicked Monday checkbox (second time to deselect) at (278, 227) on label:has-text('Monday')
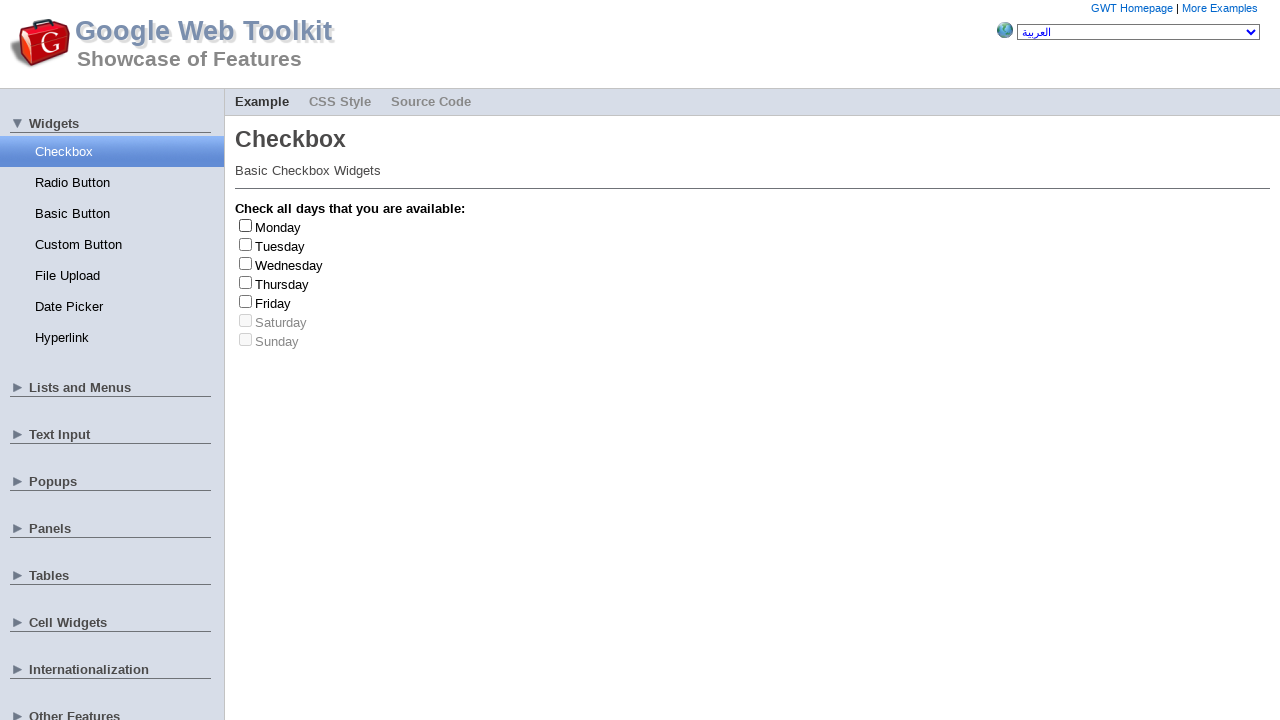

Clicked Friday checkbox (first time, count: 1) at (273, 303) on label:has-text('Friday')
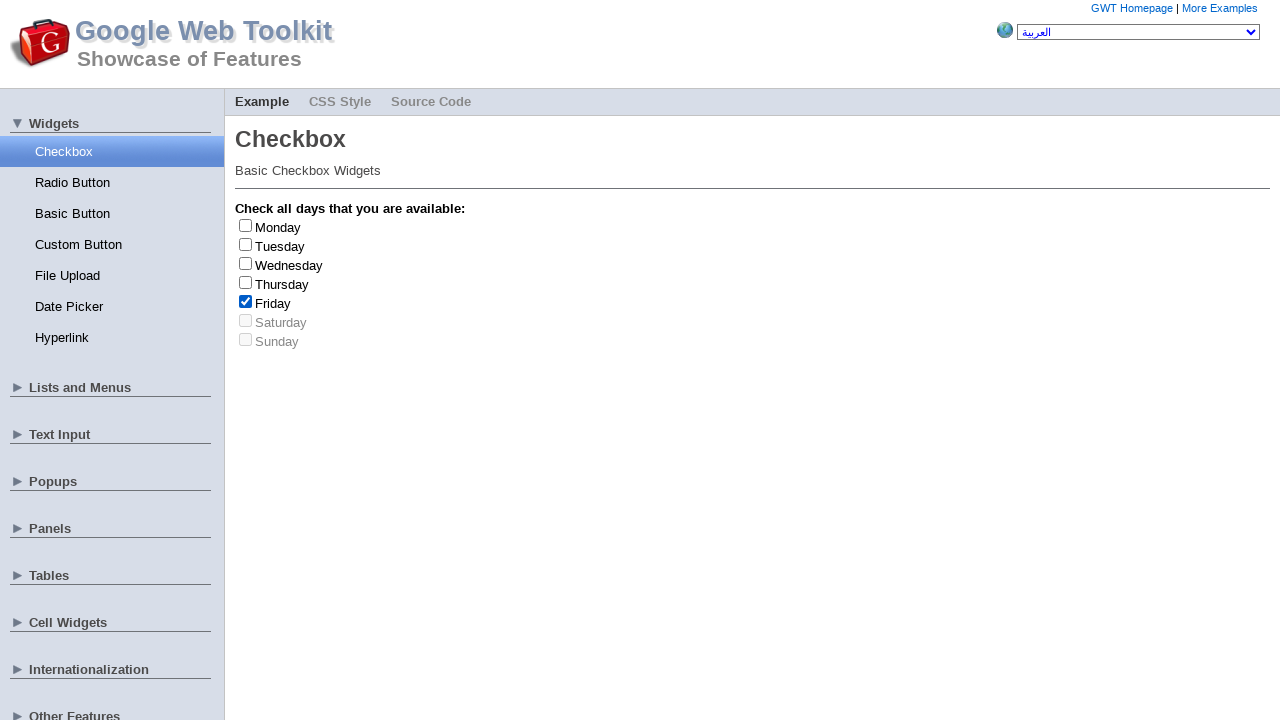

Clicked Wednesday checkbox (first time) at (289, 265) on label:has-text('Wednesday')
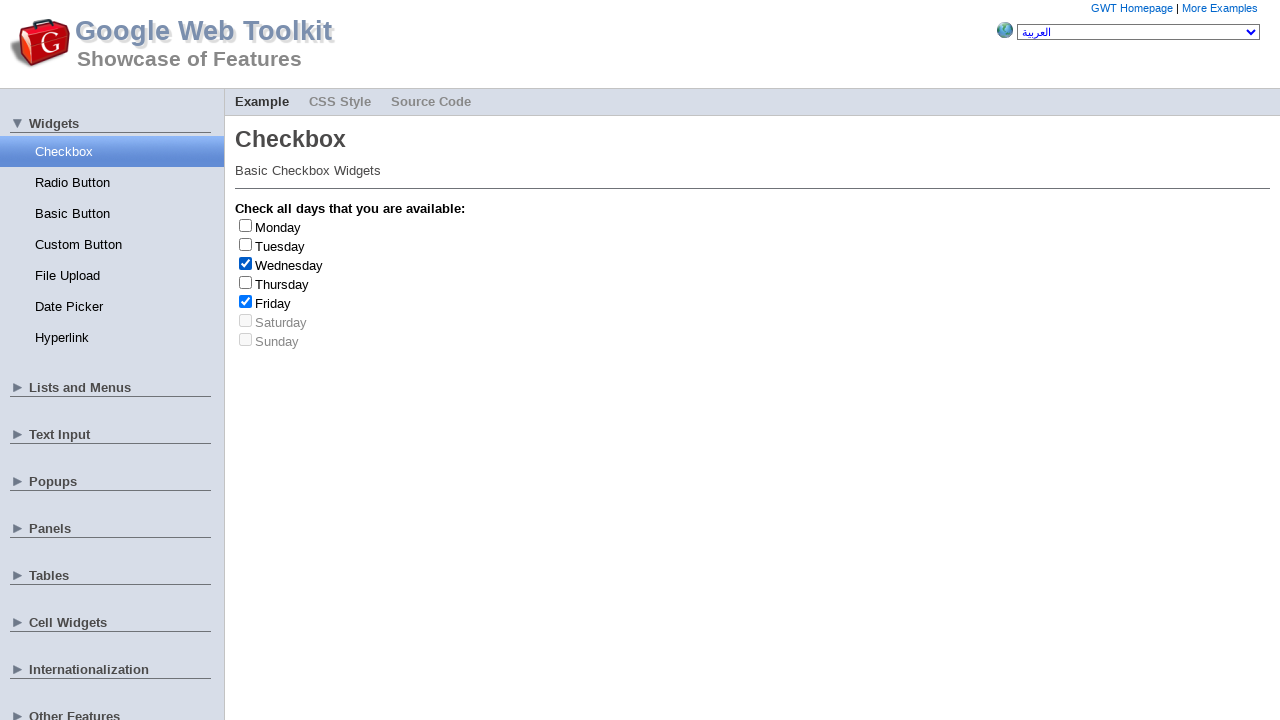

Clicked Wednesday checkbox (second time to deselect) at (289, 265) on label:has-text('Wednesday')
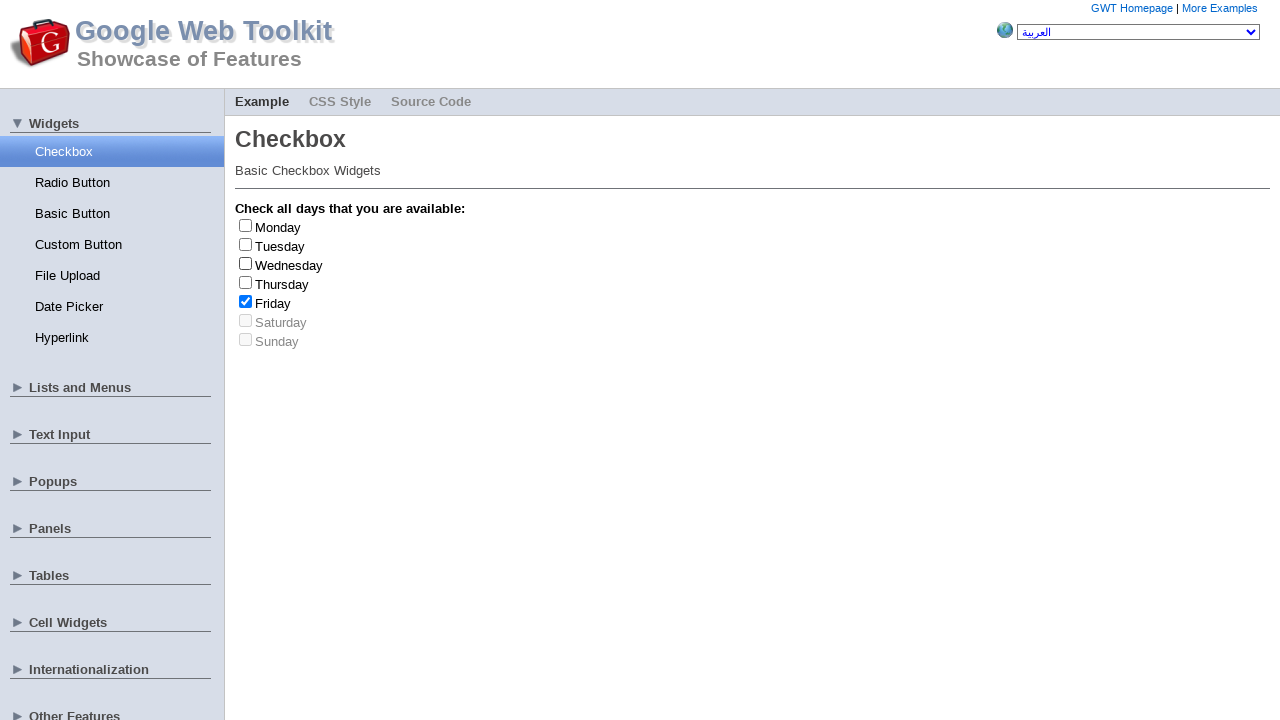

Clicked Friday checkbox (second time, count: 2) at (273, 303) on label:has-text('Friday')
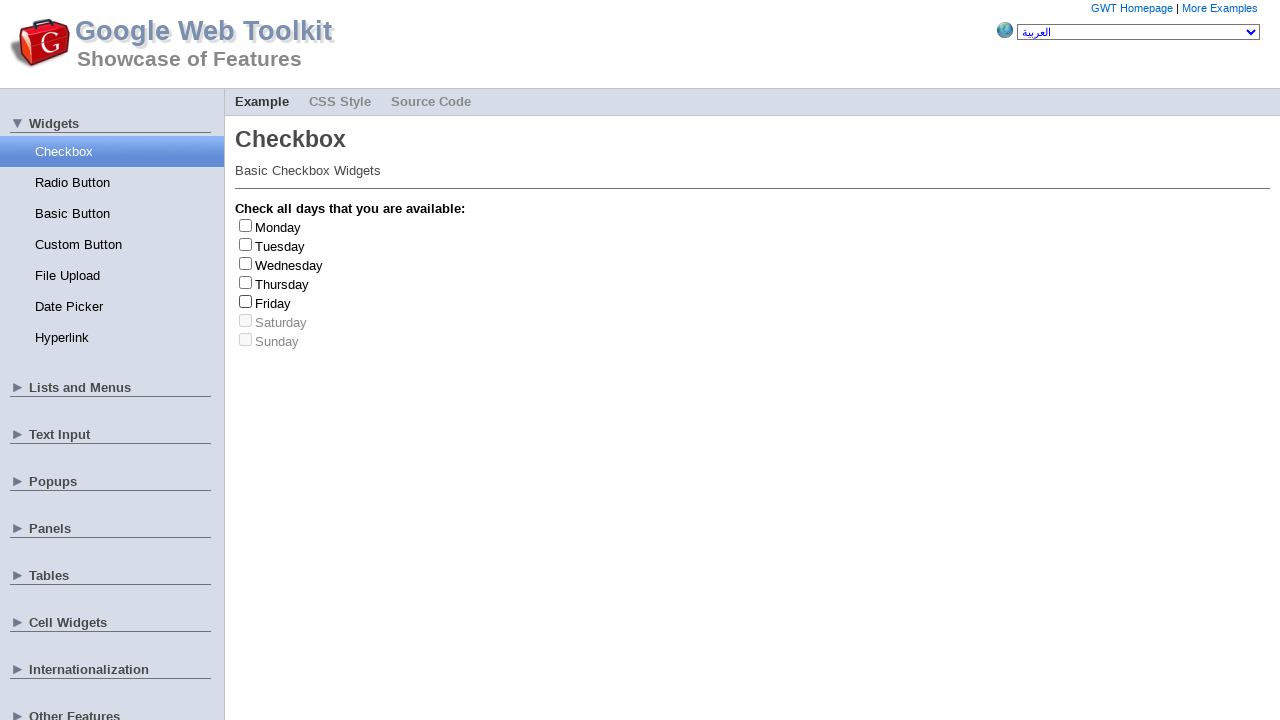

Clicked Friday checkbox (third time, count: 3) at (273, 303) on label:has-text('Friday')
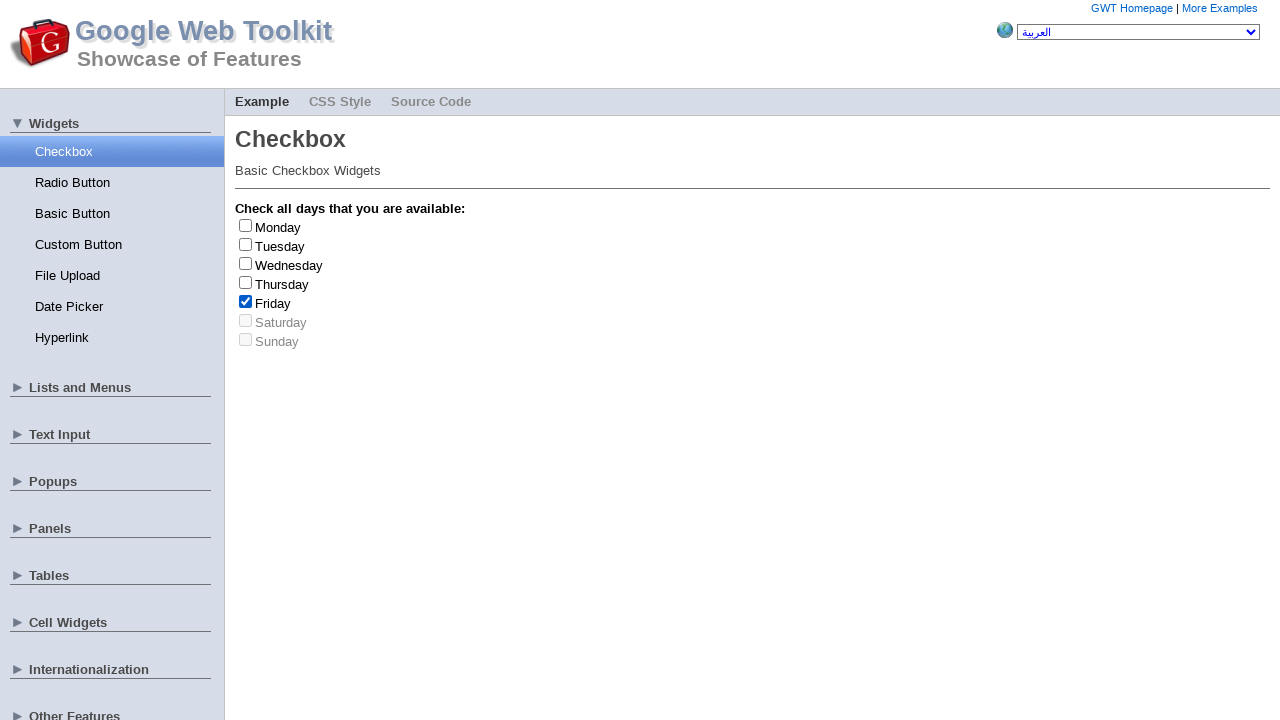

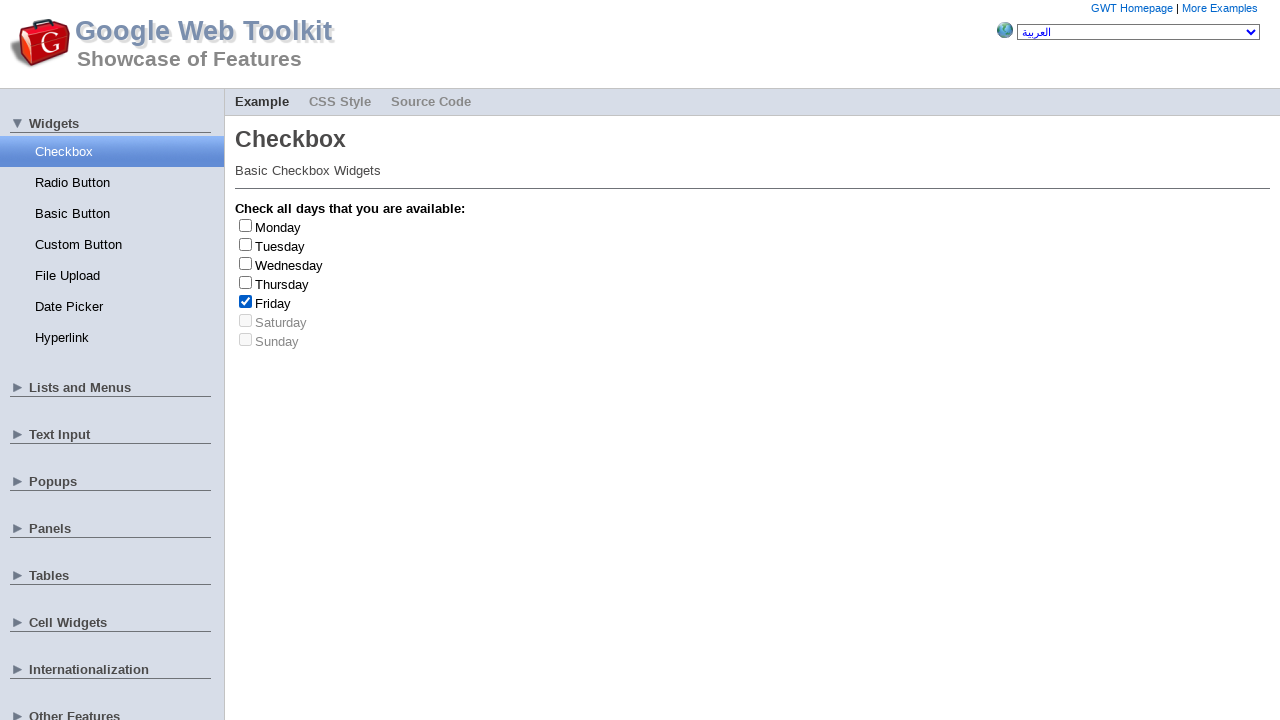